Tests drag and drop functionality on jQueryUI by navigating to the Droppable demo, switching to the iframe, and performing a drag and drop action from a source element to a target element.

Starting URL: https://jqueryui.com/

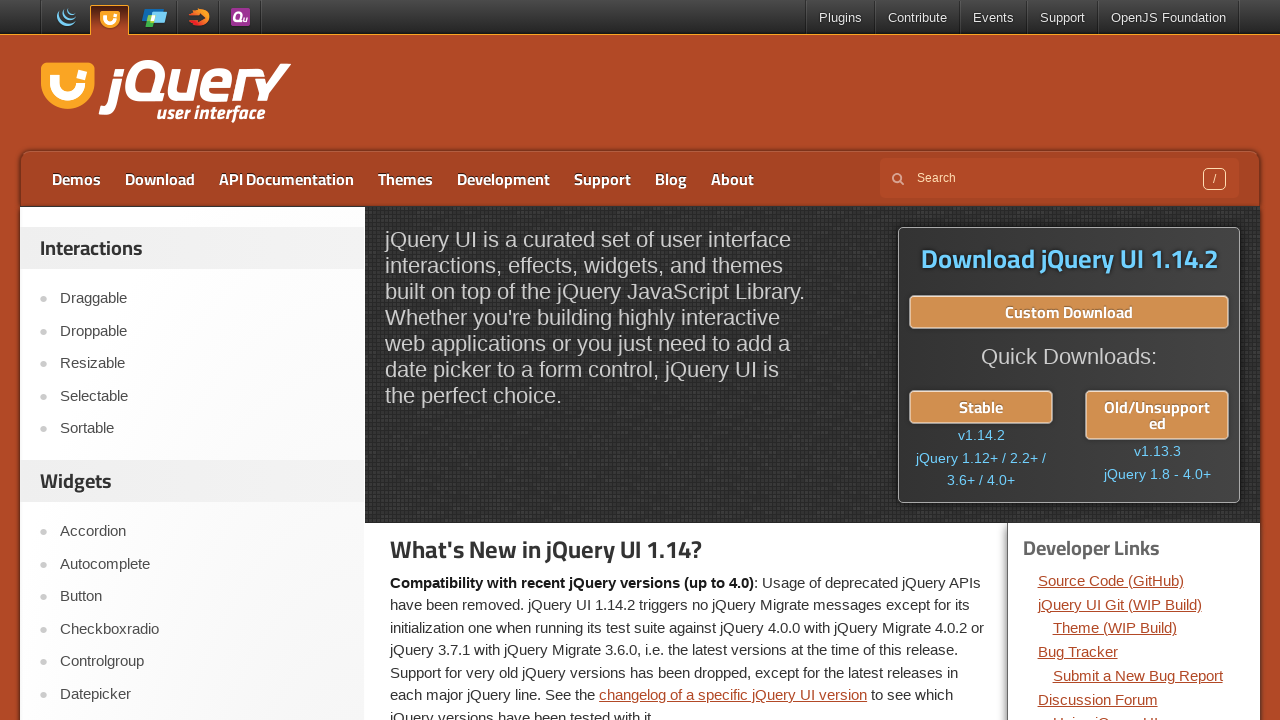

Clicked on 'Droppable' link to navigate to drag and drop demo at (202, 331) on text=Droppable
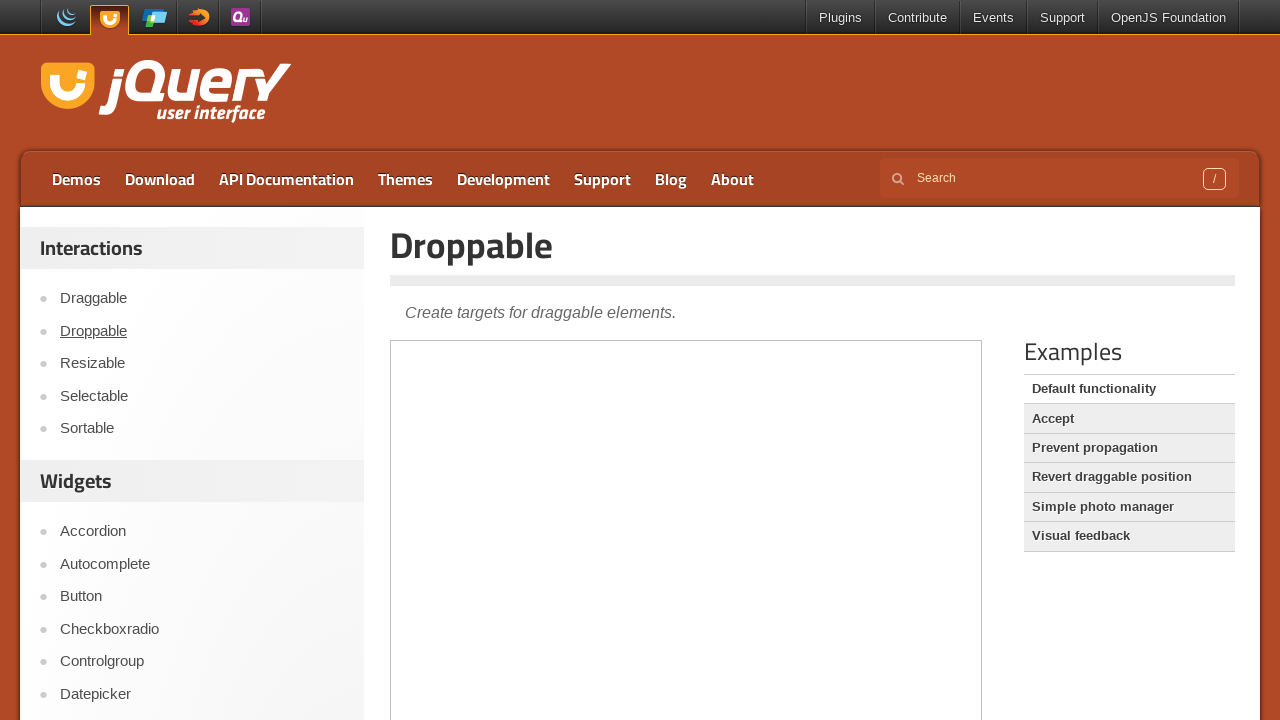

Located iframe containing the drag and drop demo
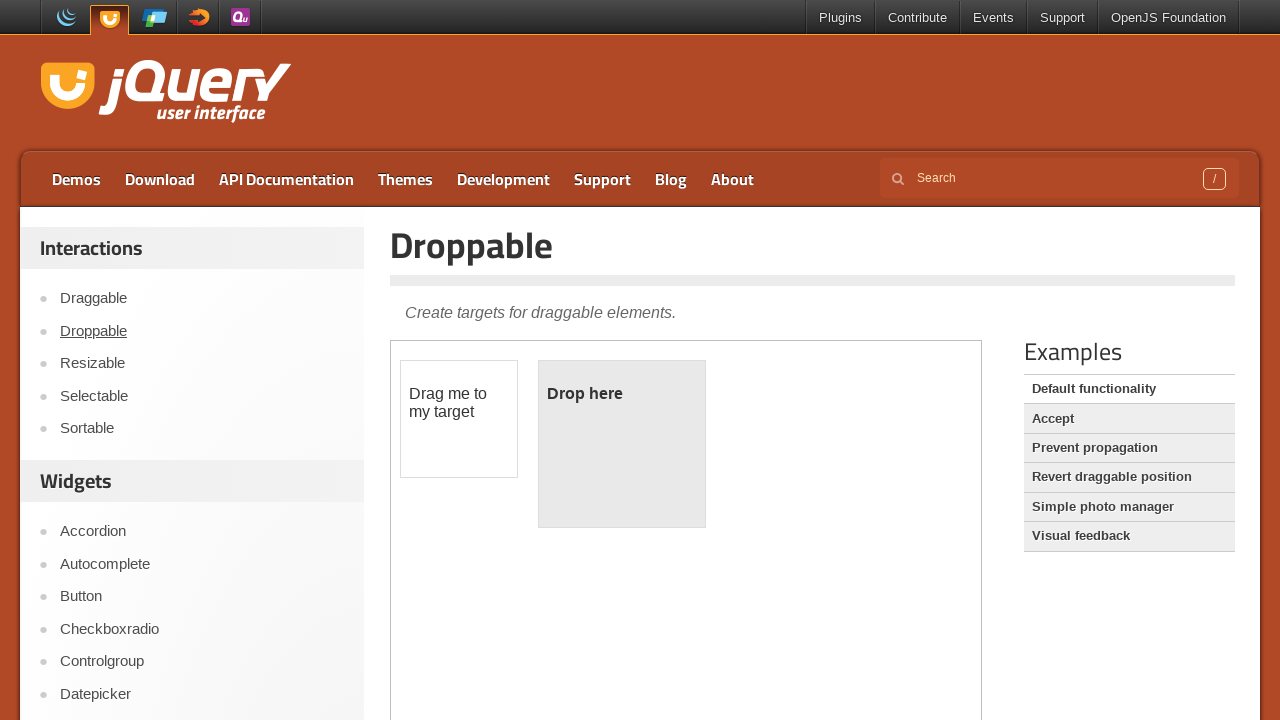

Located draggable source element with ID 'draggable'
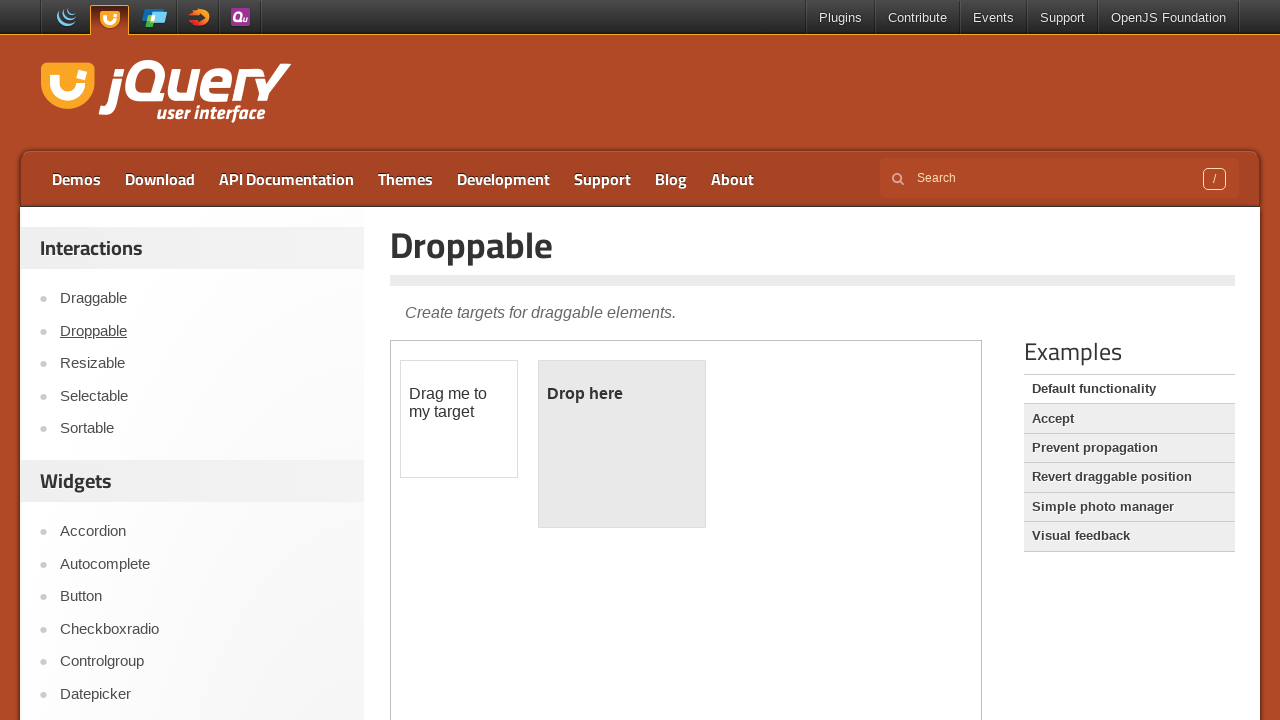

Located droppable target element with ID 'droppable'
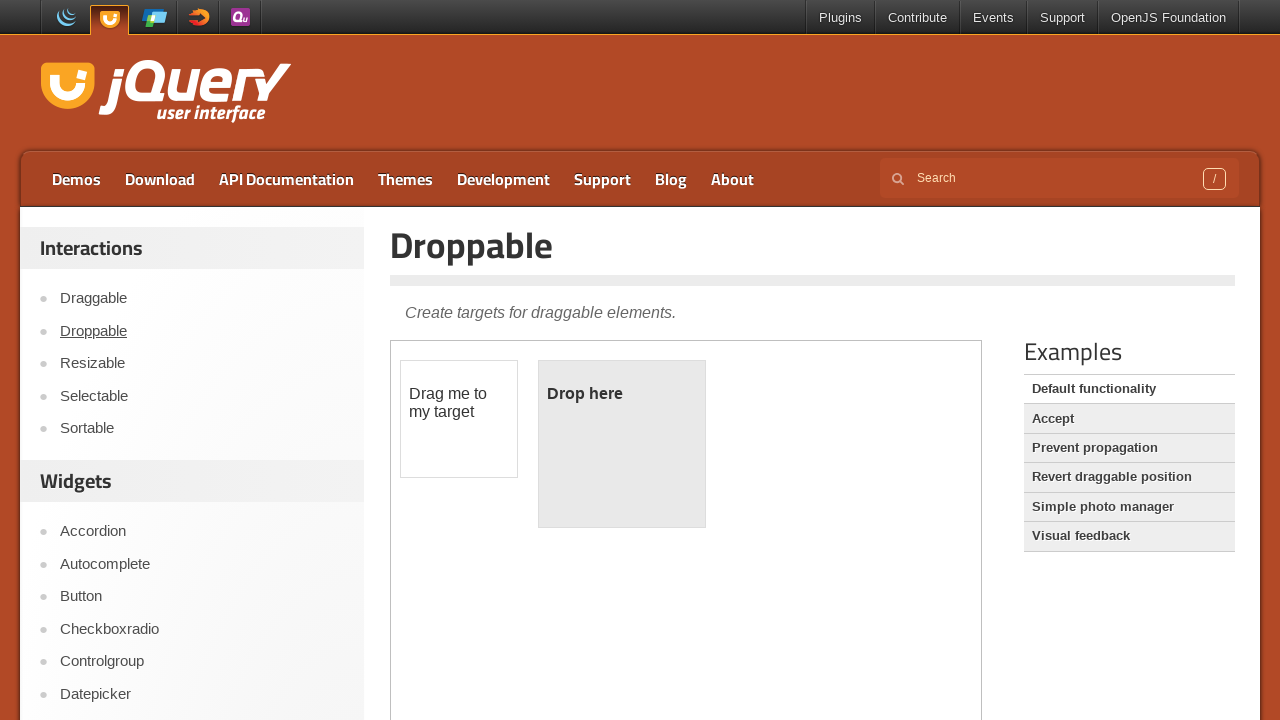

Dragged source element to target element at (622, 444)
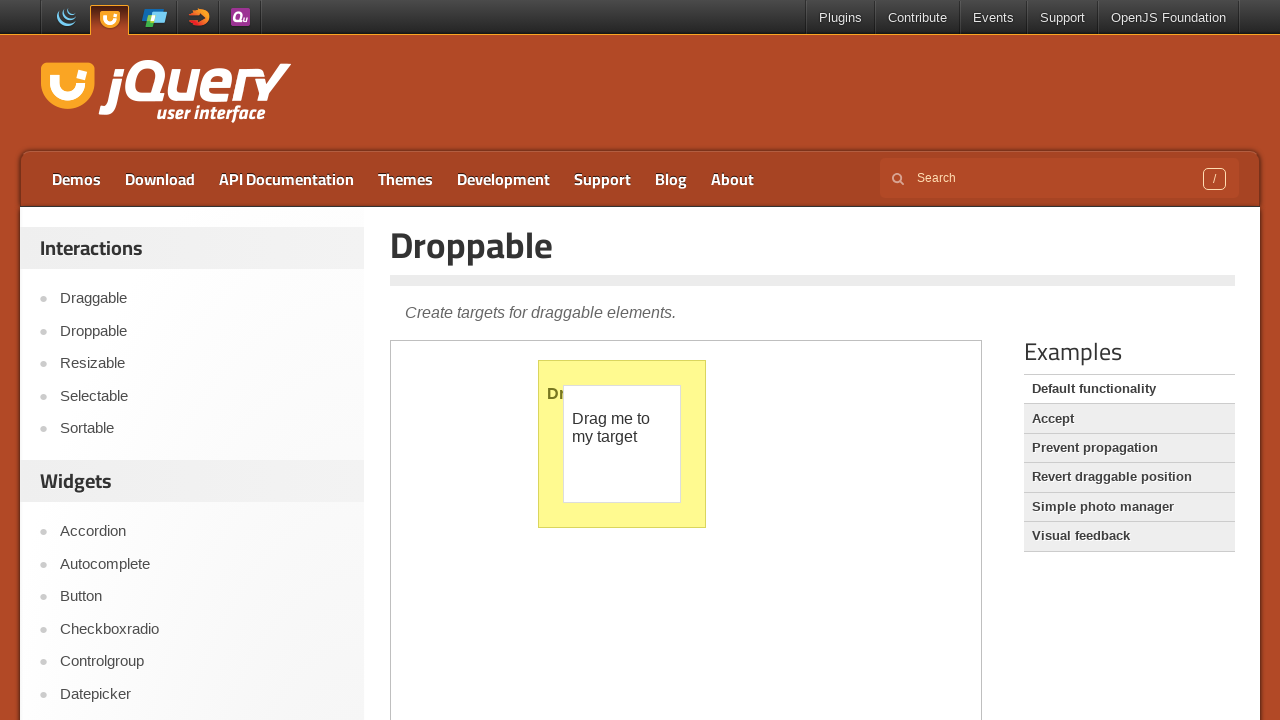

Confirmed drop completed - target element now displays 'Dropped!' text
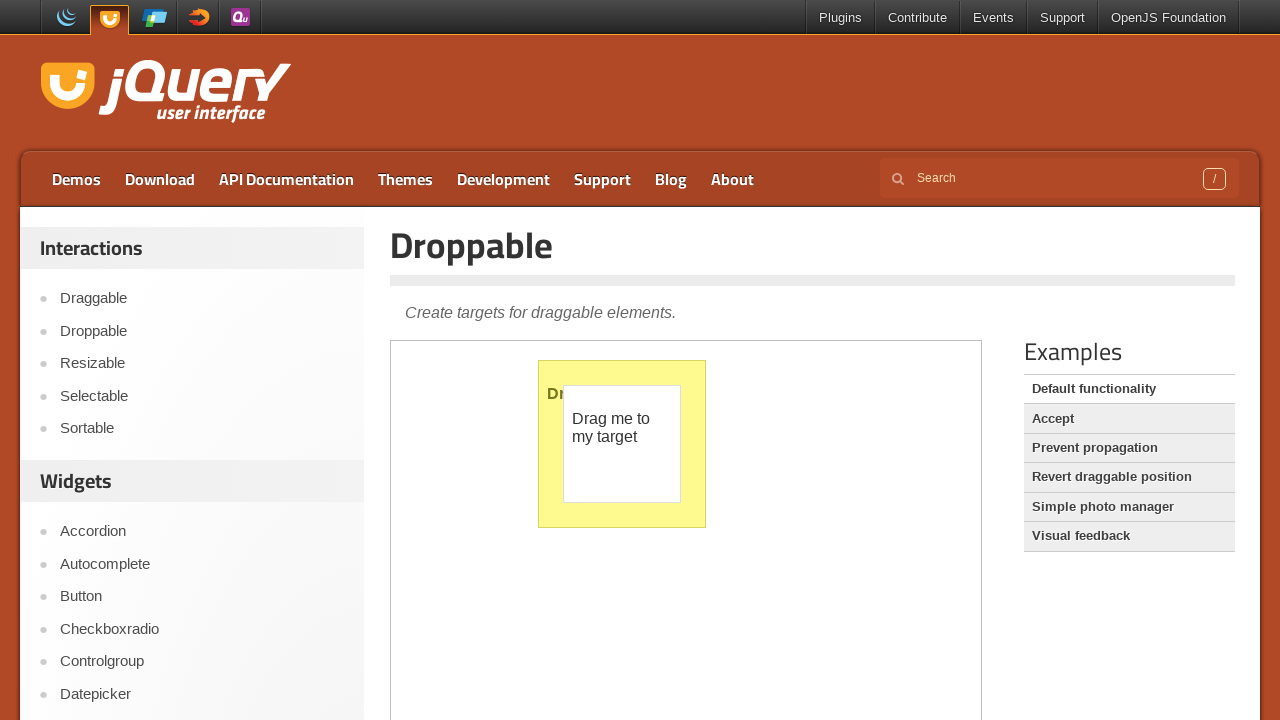

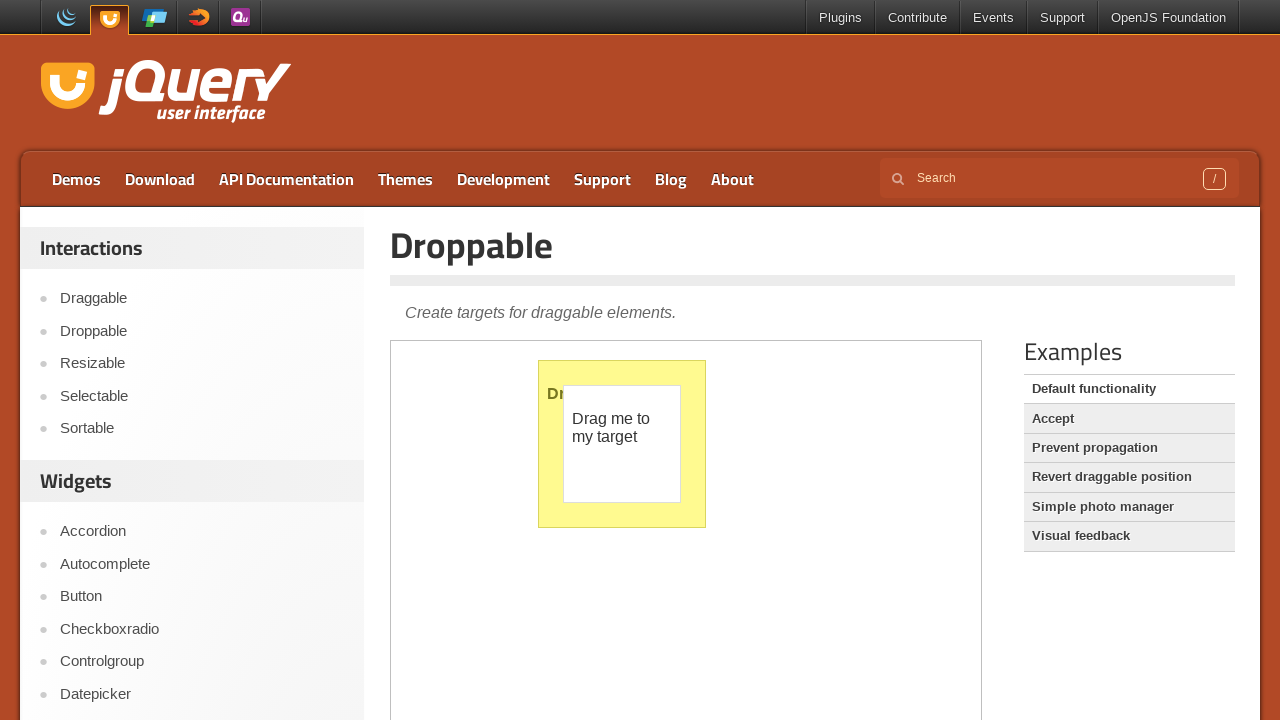